Tests dynamic controls on a page by toggling a checkbox visibility, waiting for it to disappear and reappear, then clicking on the checkbox input.

Starting URL: https://v1.training-support.net/selenium/dynamic-controls

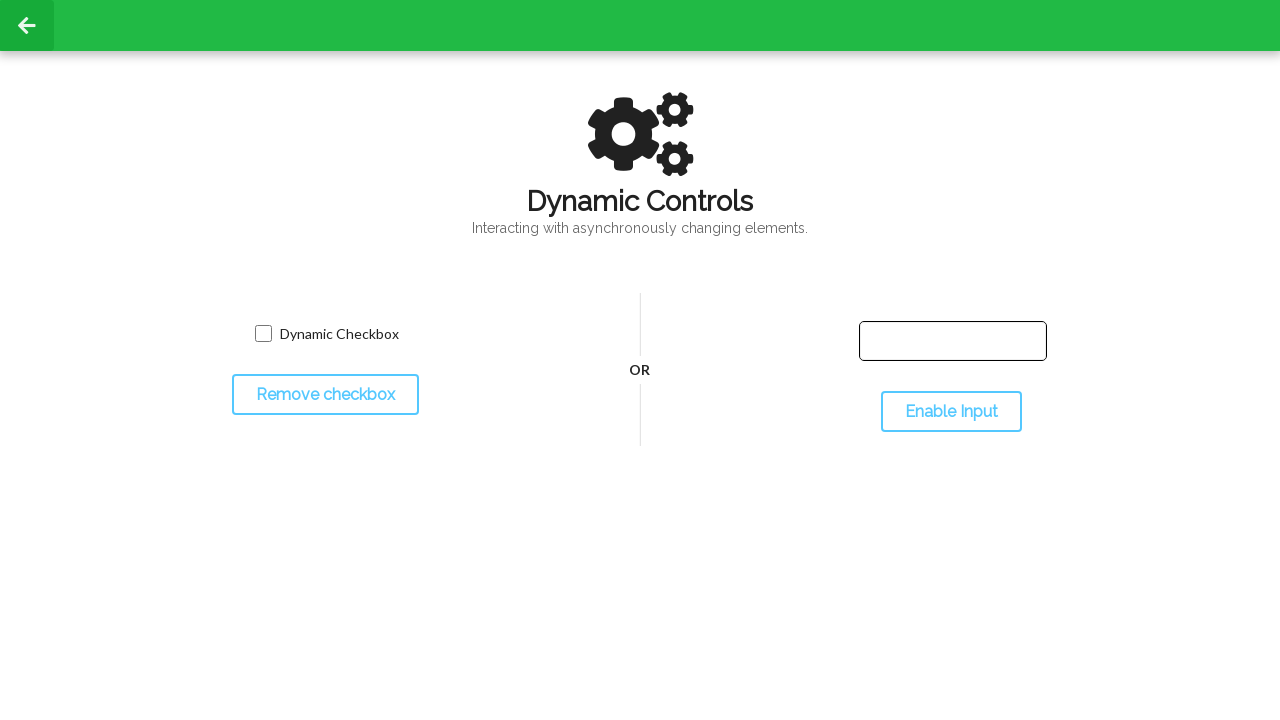

Clicked toggle checkbox button to hide the checkbox at (325, 395) on #toggleCheckbox
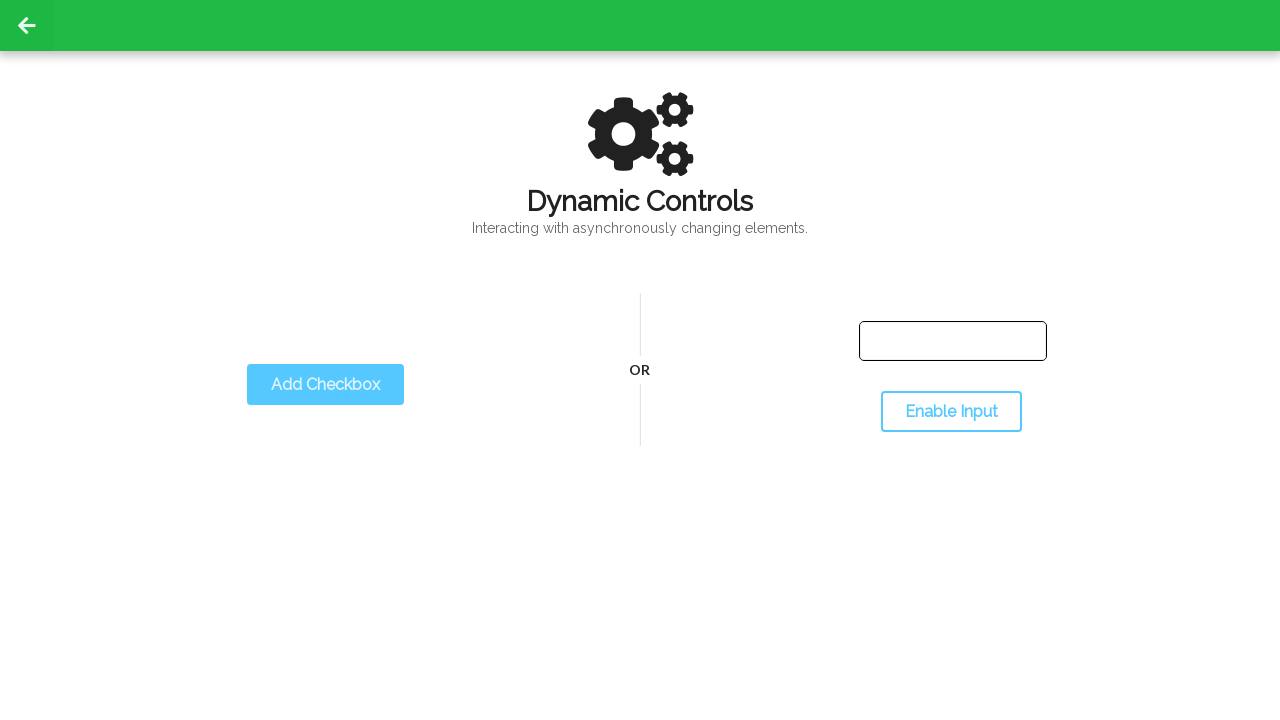

Waited for checkbox to disappear
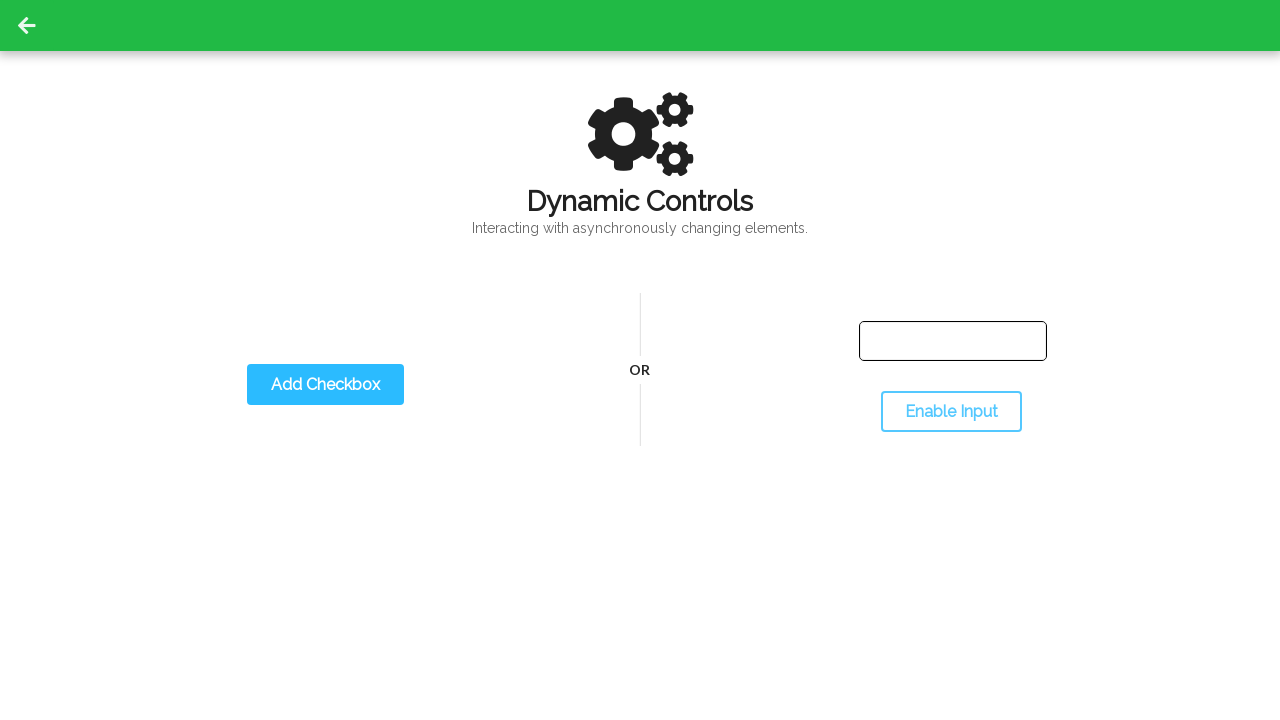

Clicked toggle checkbox button again to show the checkbox at (325, 385) on #toggleCheckbox
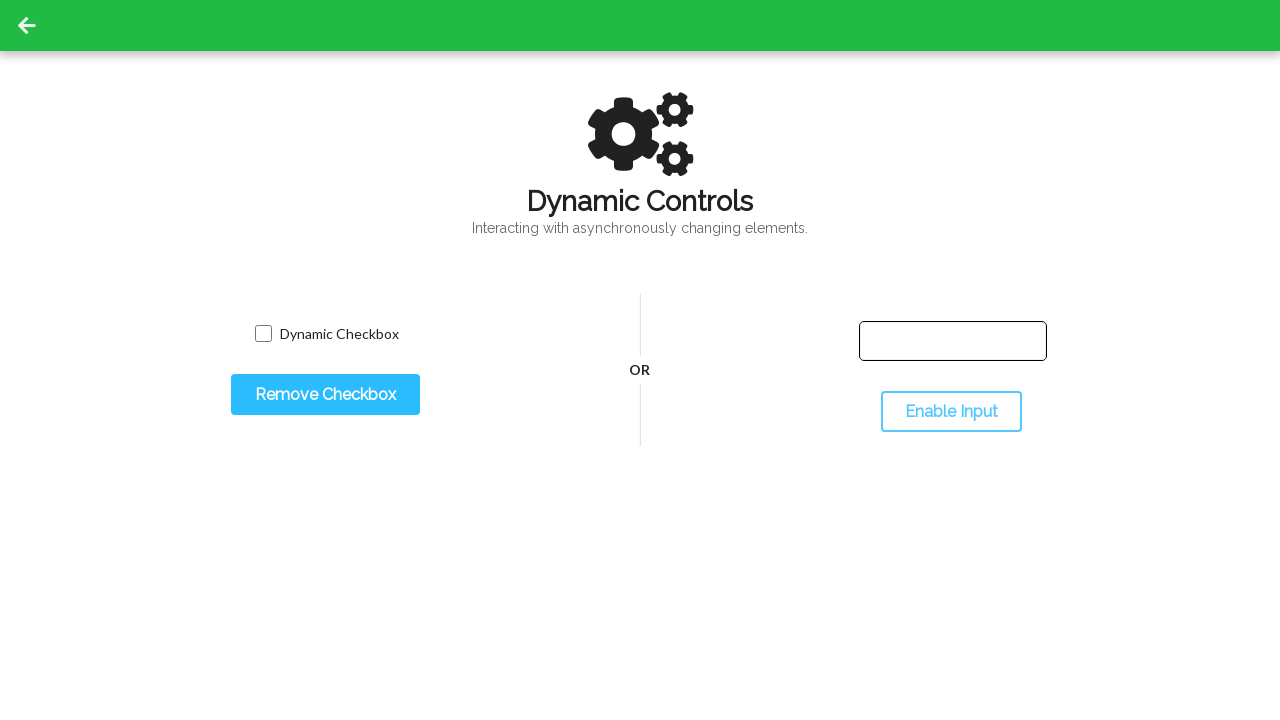

Waited for dynamic checkbox to become visible again
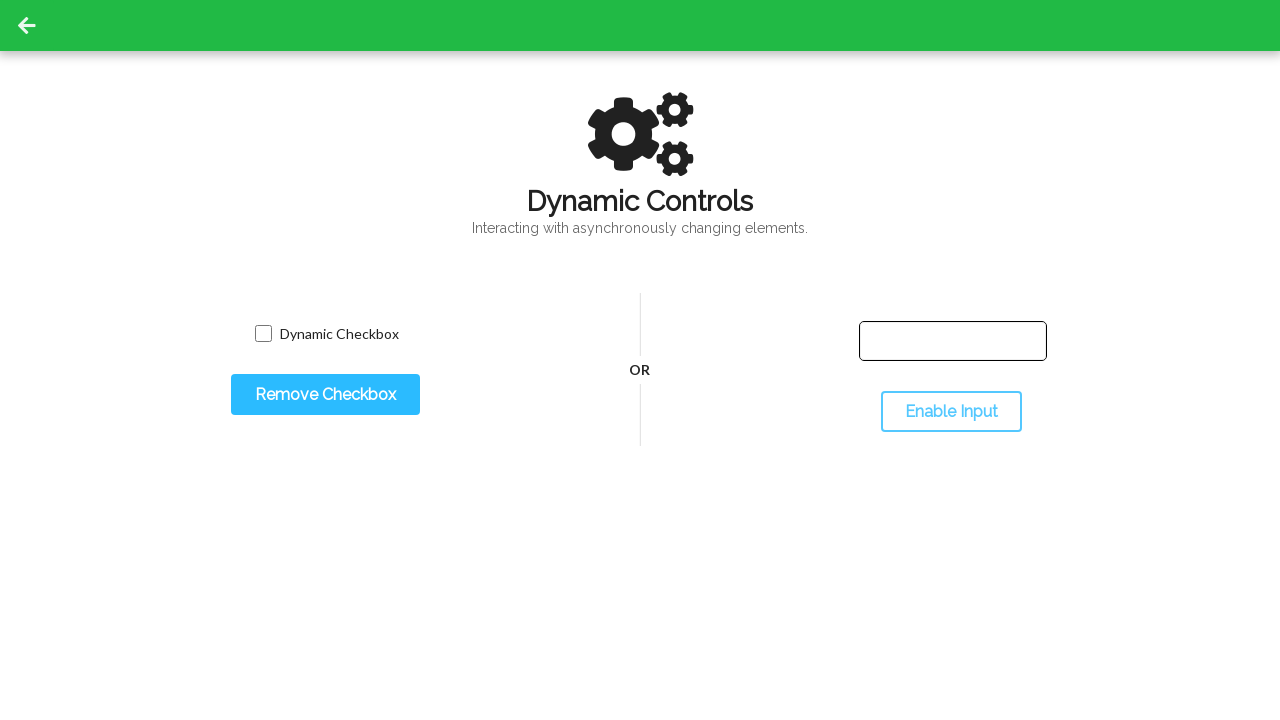

Clicked on the checkbox input element at (263, 334) on input.willDisappear
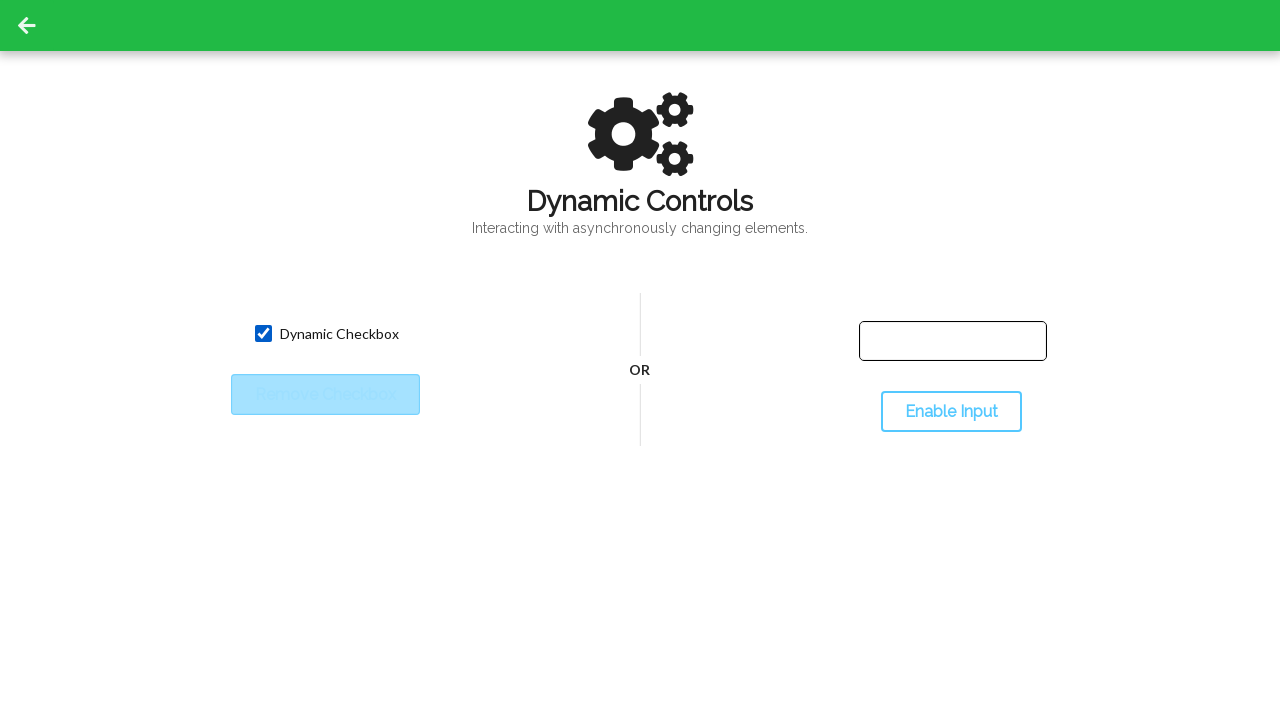

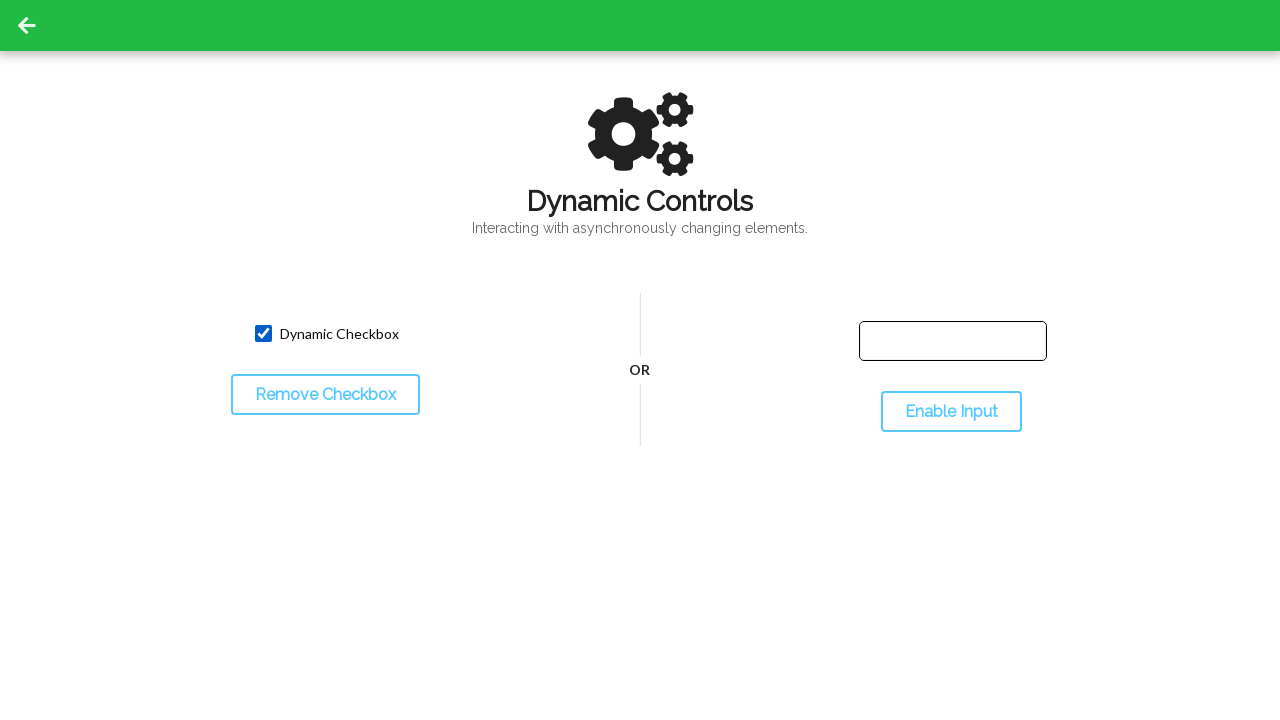